Navigates to the Cydeo practice site and verifies that the URL contains "cydeo" and the page title is "Practice"

Starting URL: https://practice.cydeo.com/

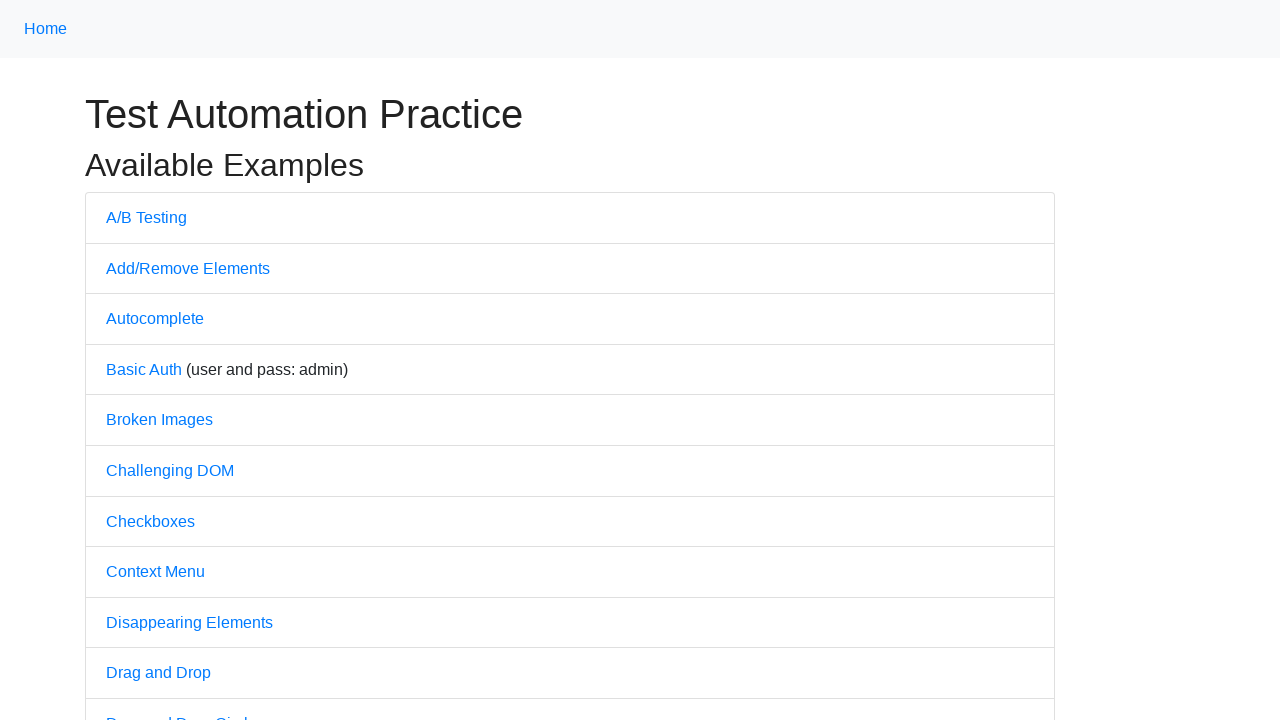

Set viewport size to 1920x1080
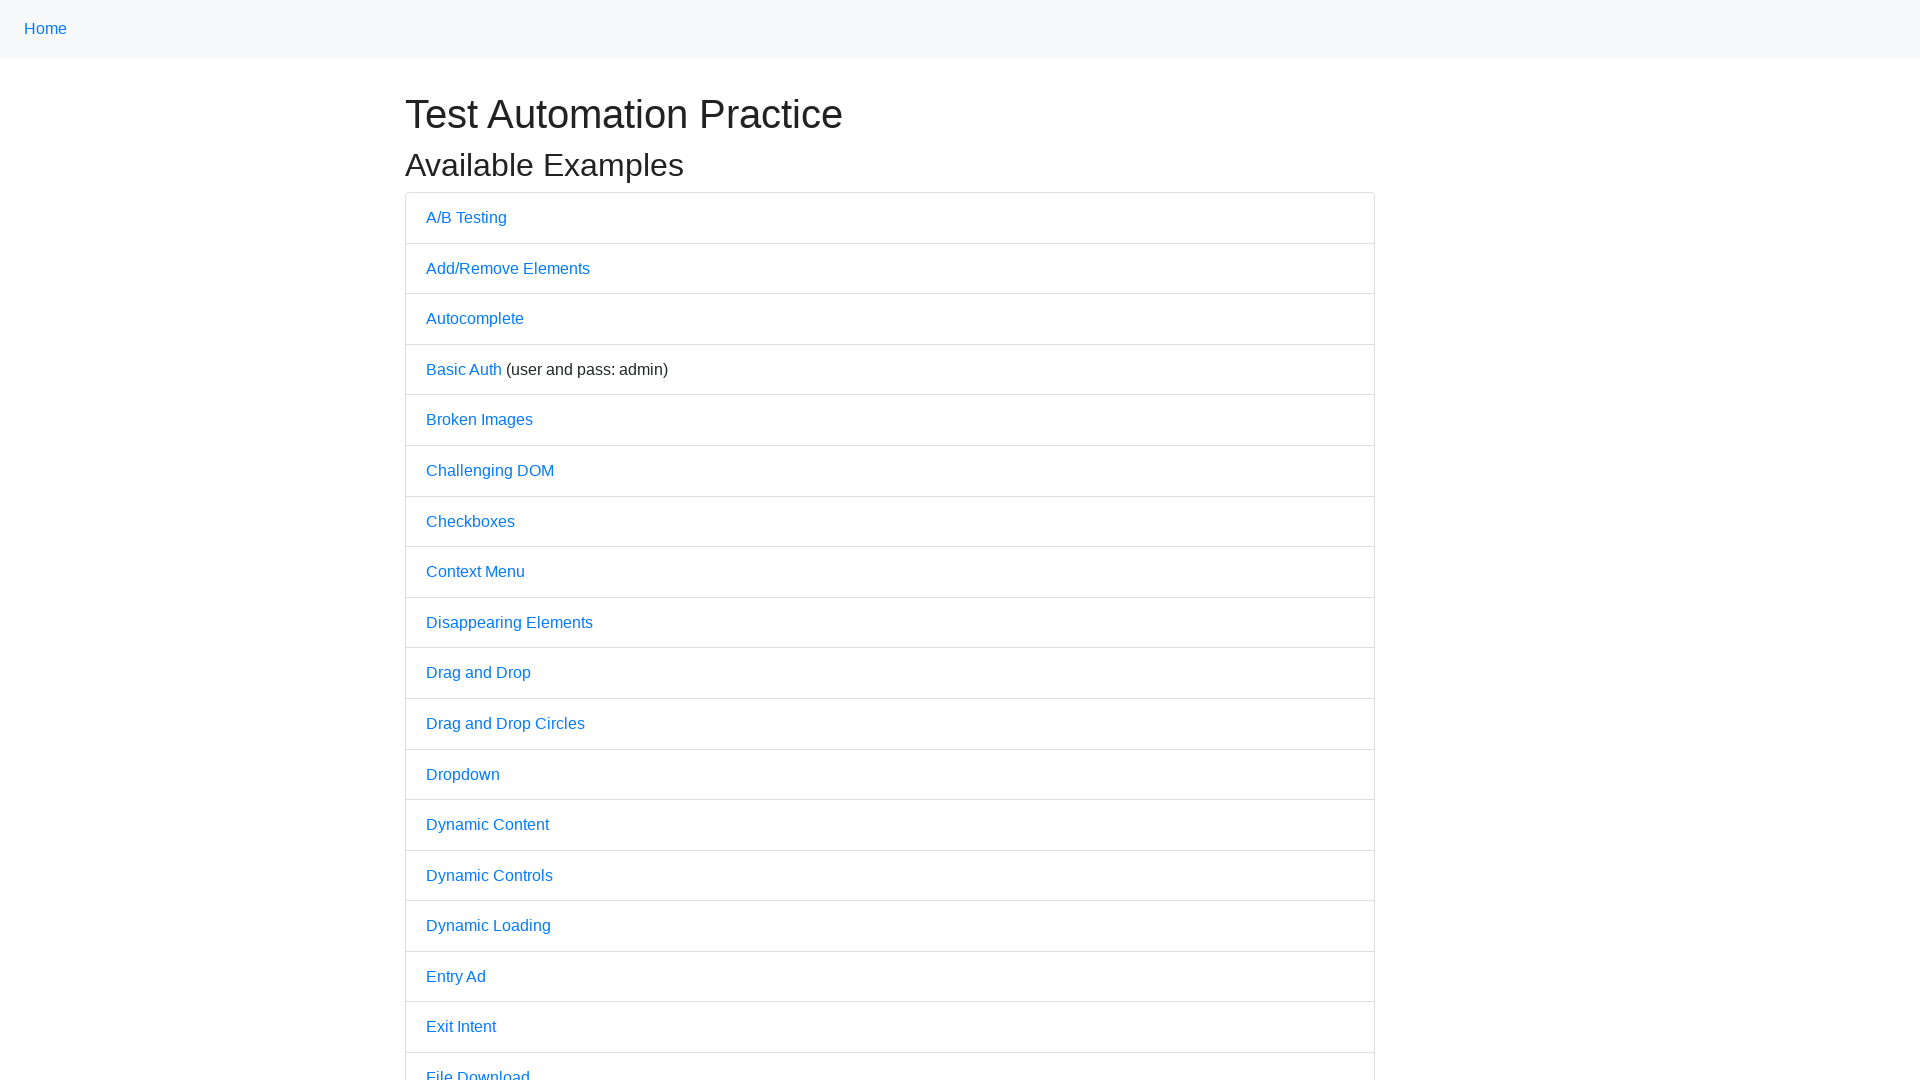

Retrieved current URL: https://practice.cydeo.com/
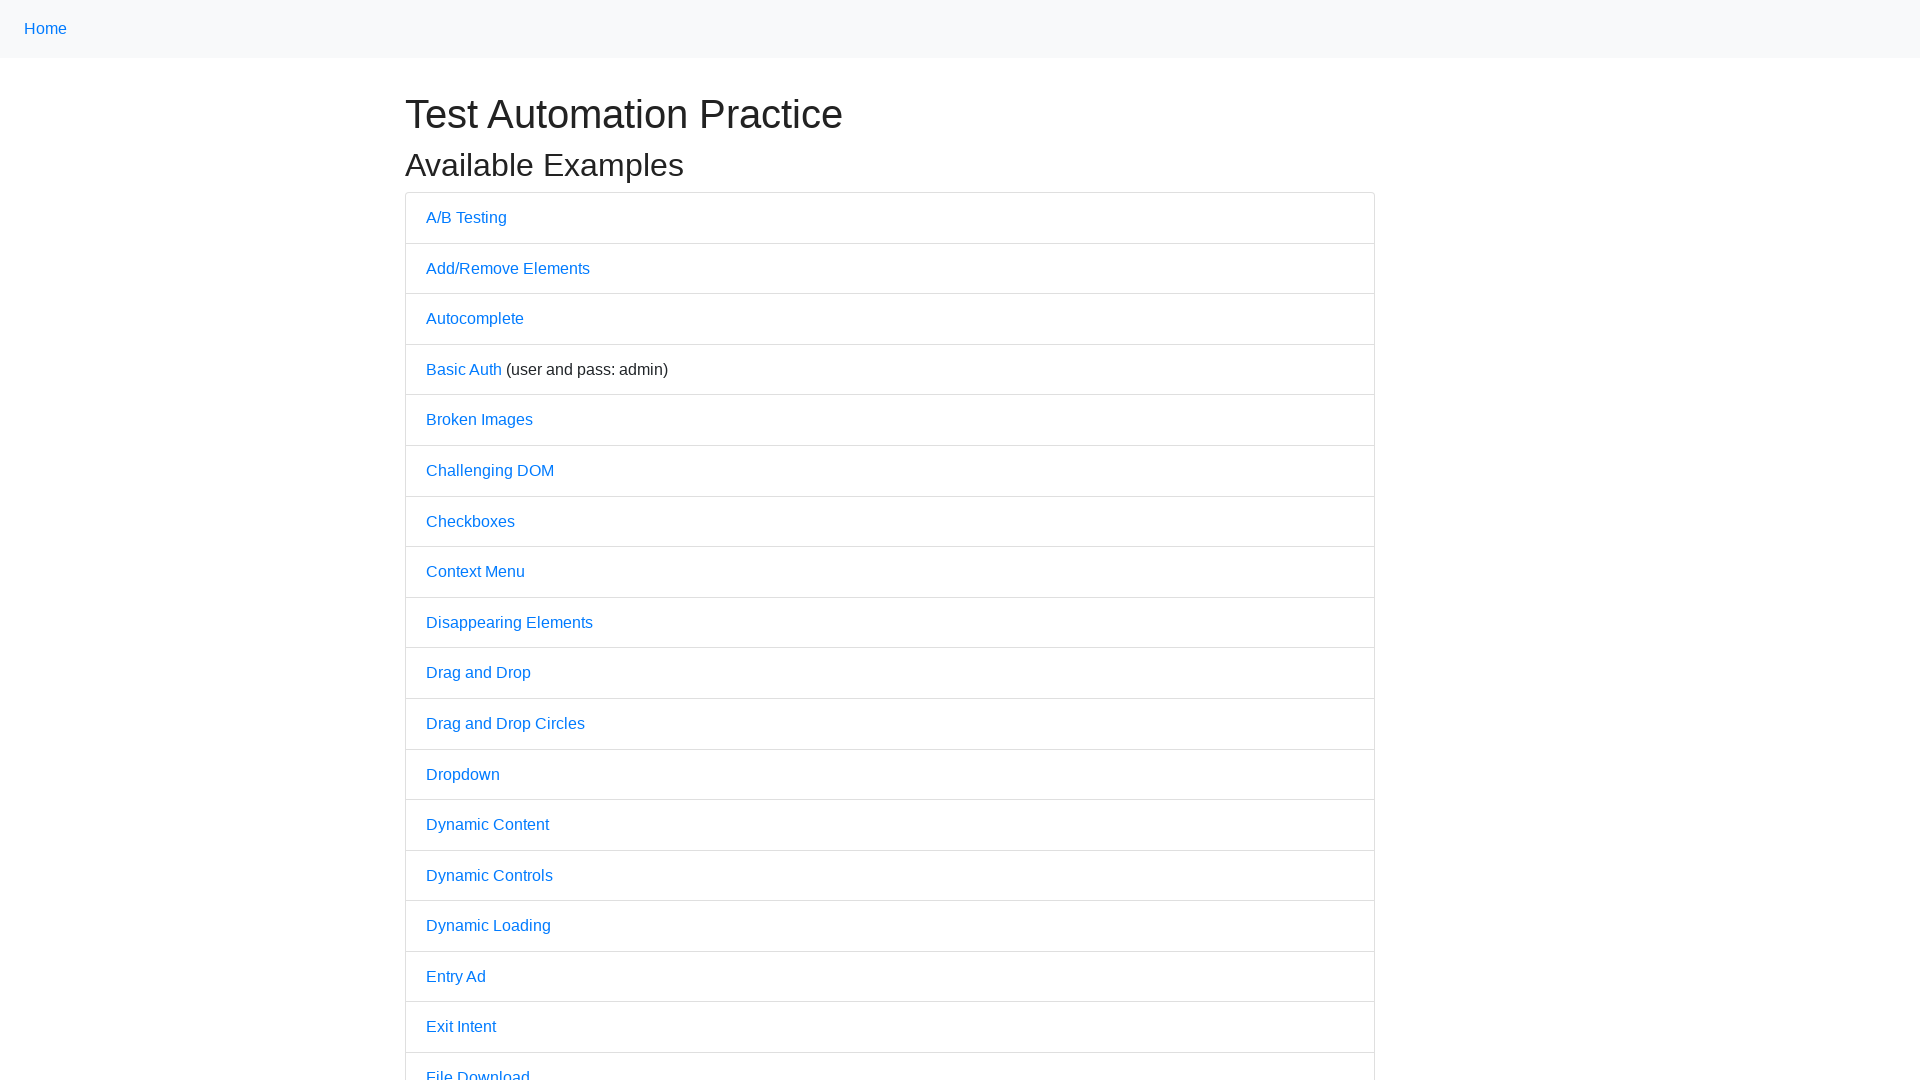

Verified that URL contains 'cydeo'
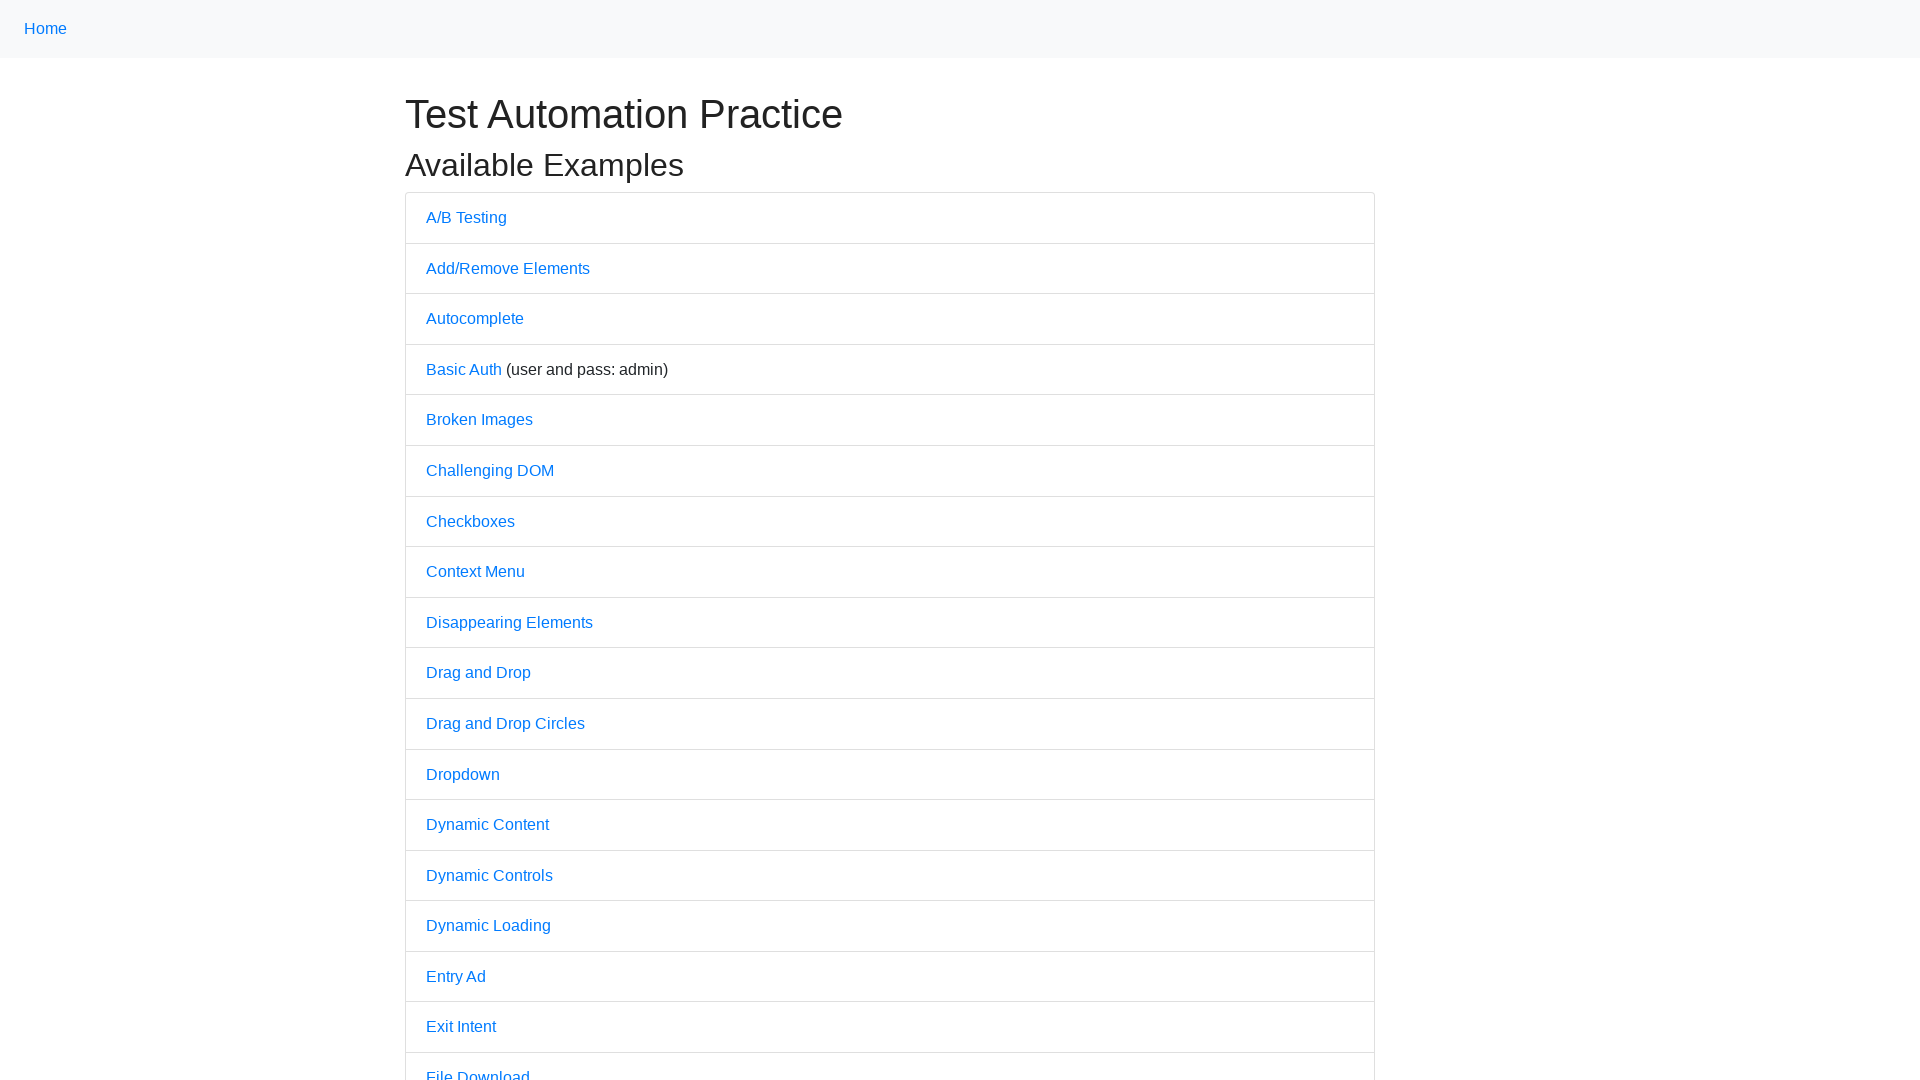

Retrieved page title: Practice
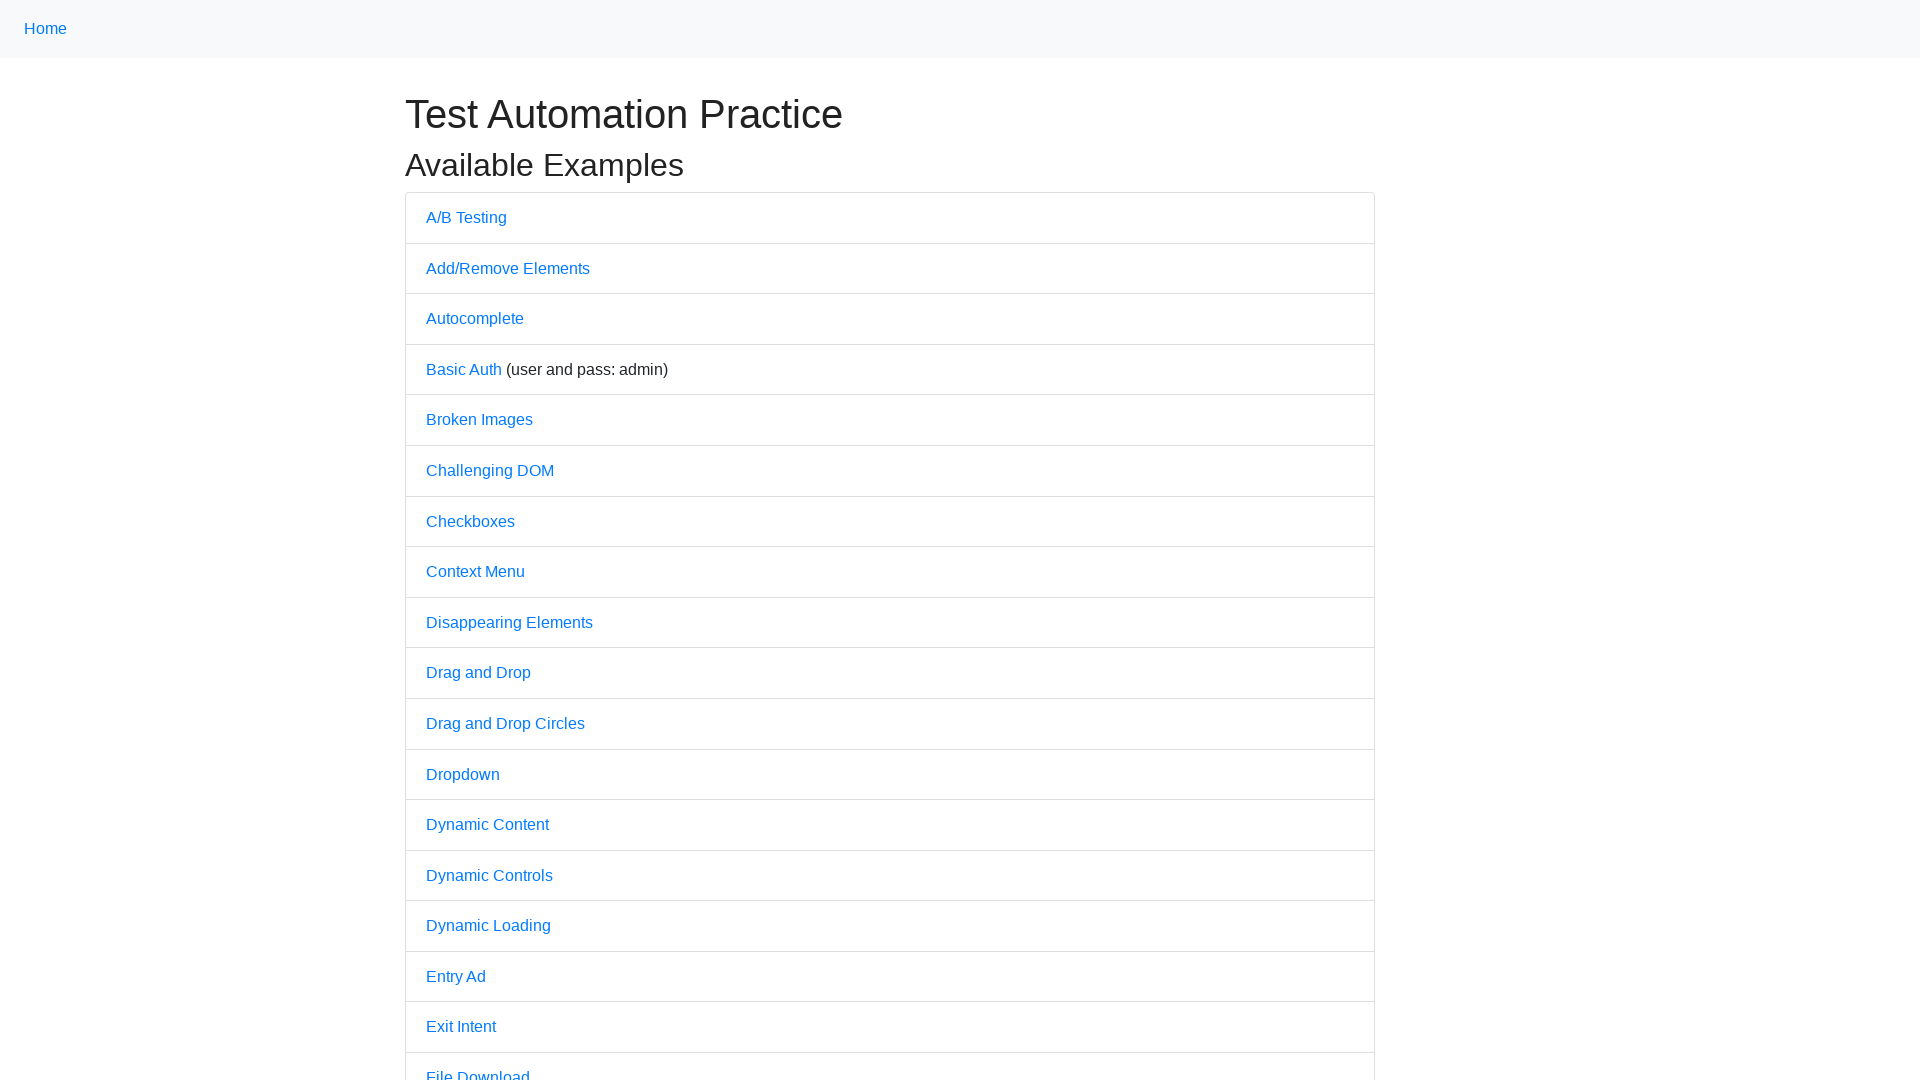

Verified that page title is 'Practice'
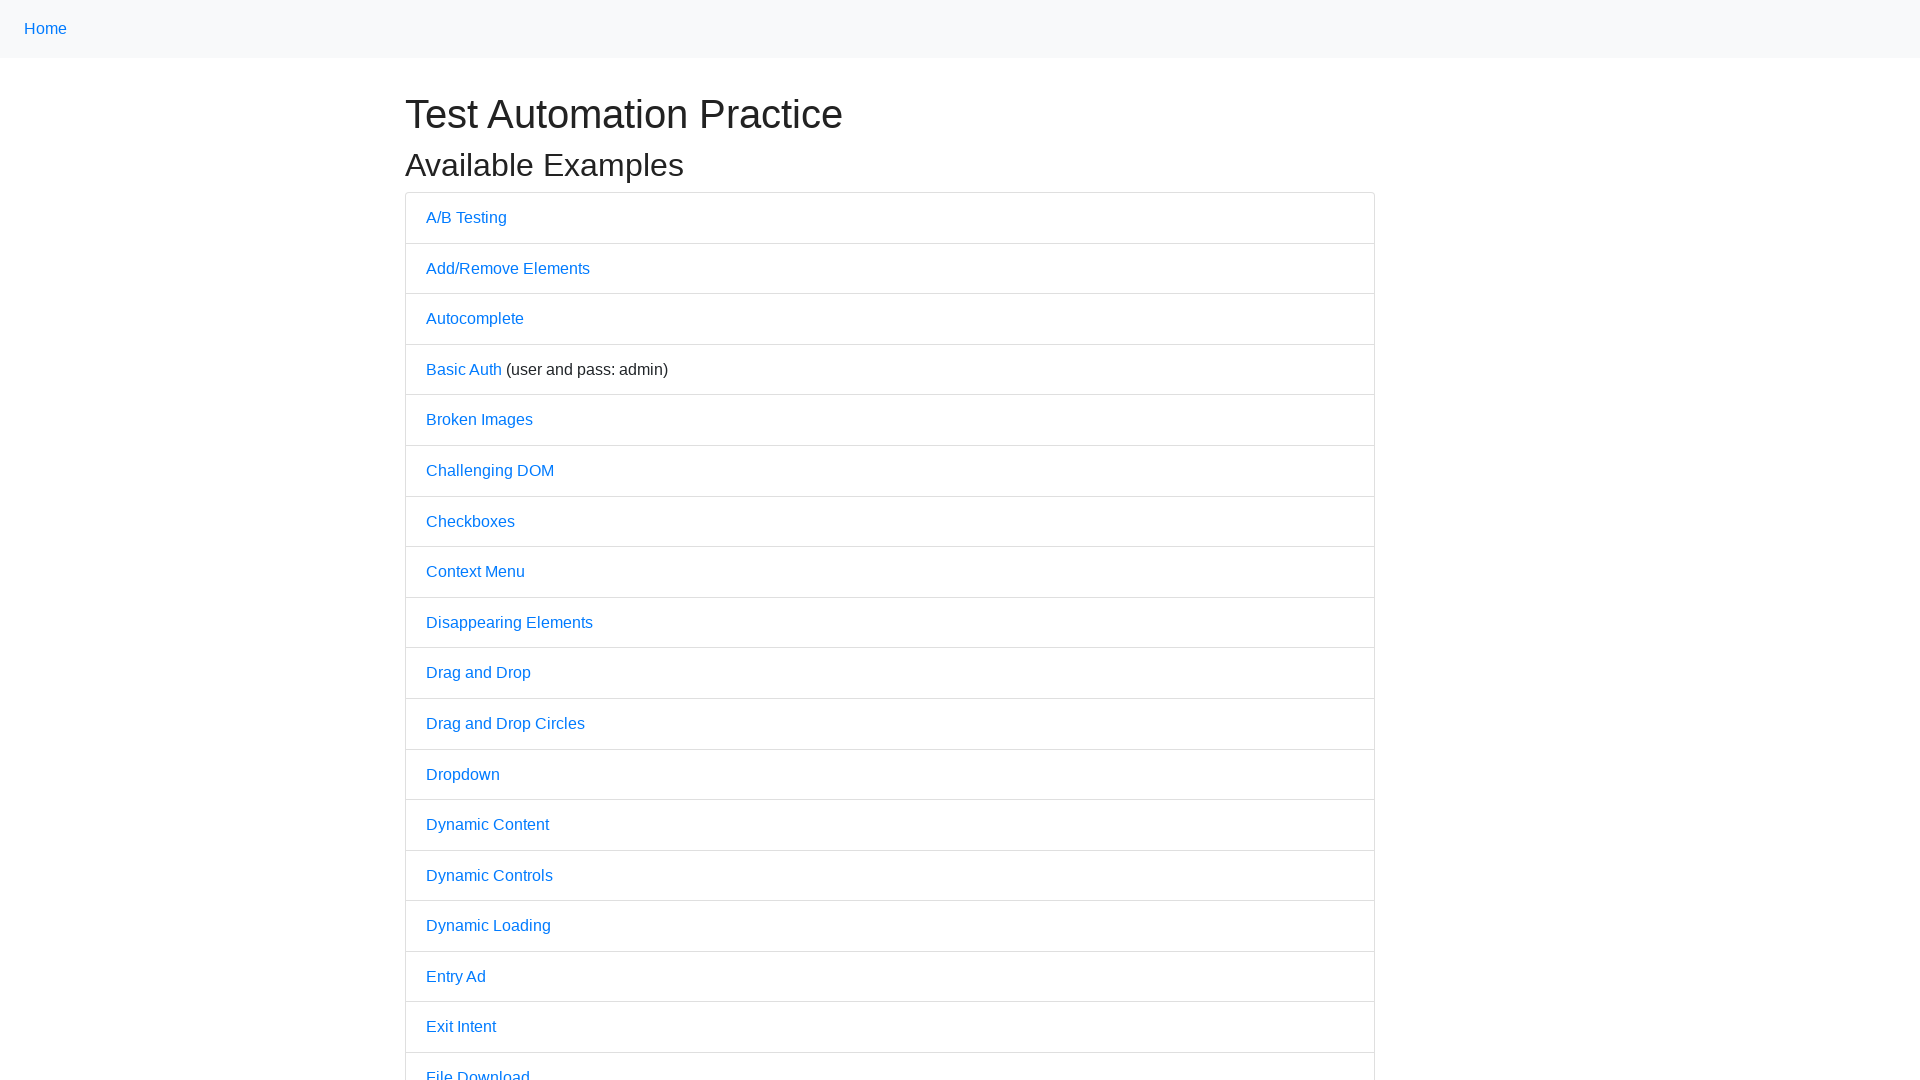

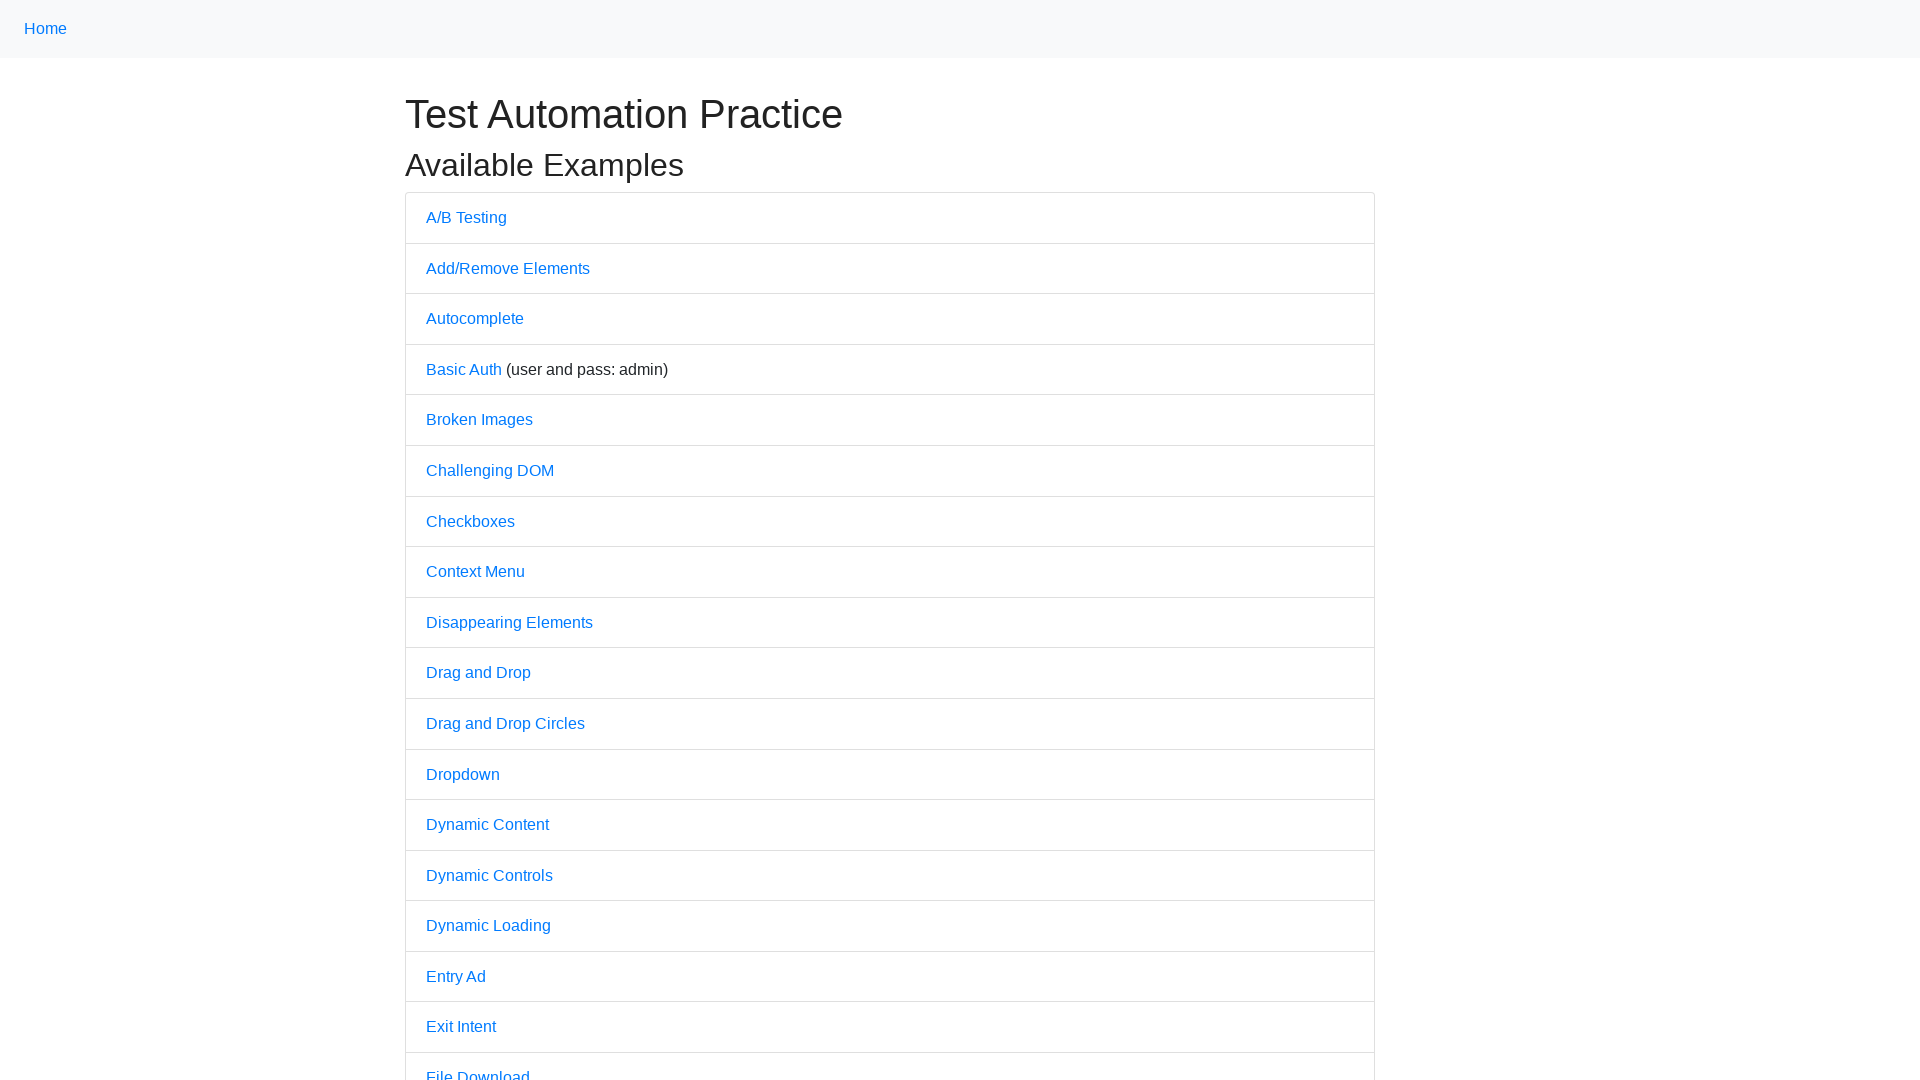